Navigates to the PHP Travels hotels page and maximizes the browser window. The script contains comments with XPath locators for various elements but doesn't interact with them.

Starting URL: https://www.phptravels.net/hotels

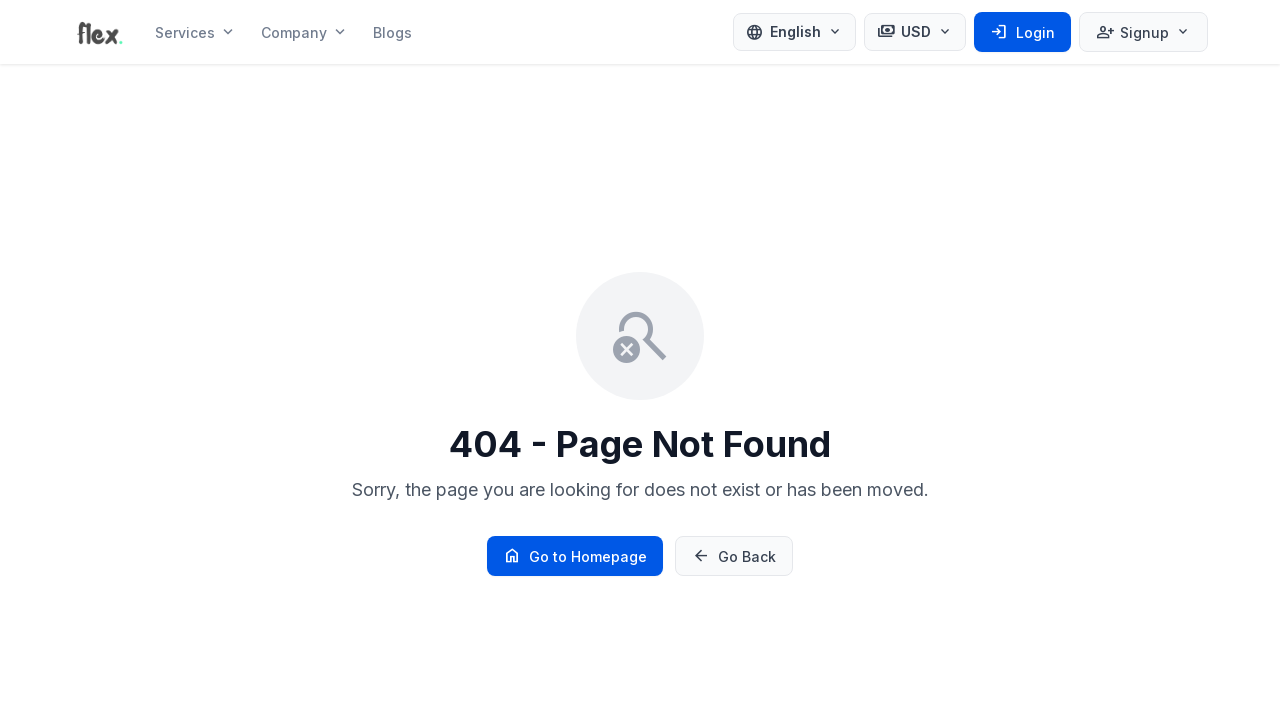

Waited for page DOM content to load on PHP Travels hotels page
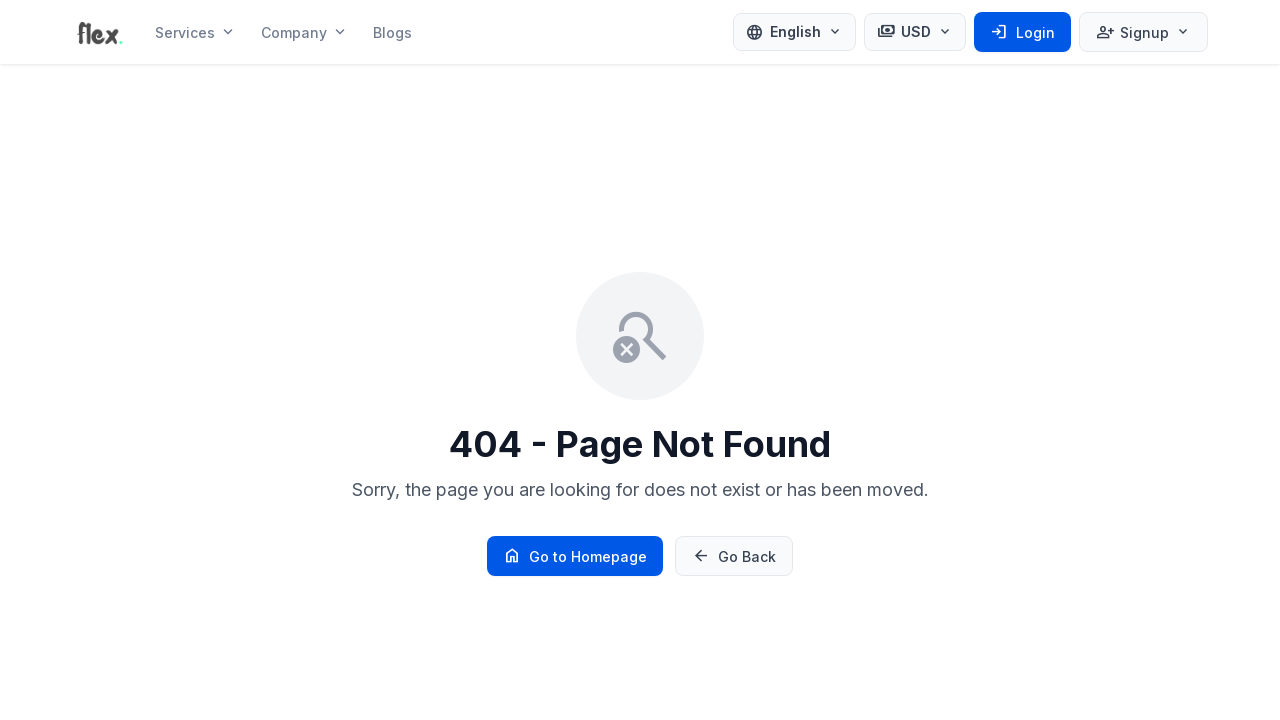

Maximized browser window
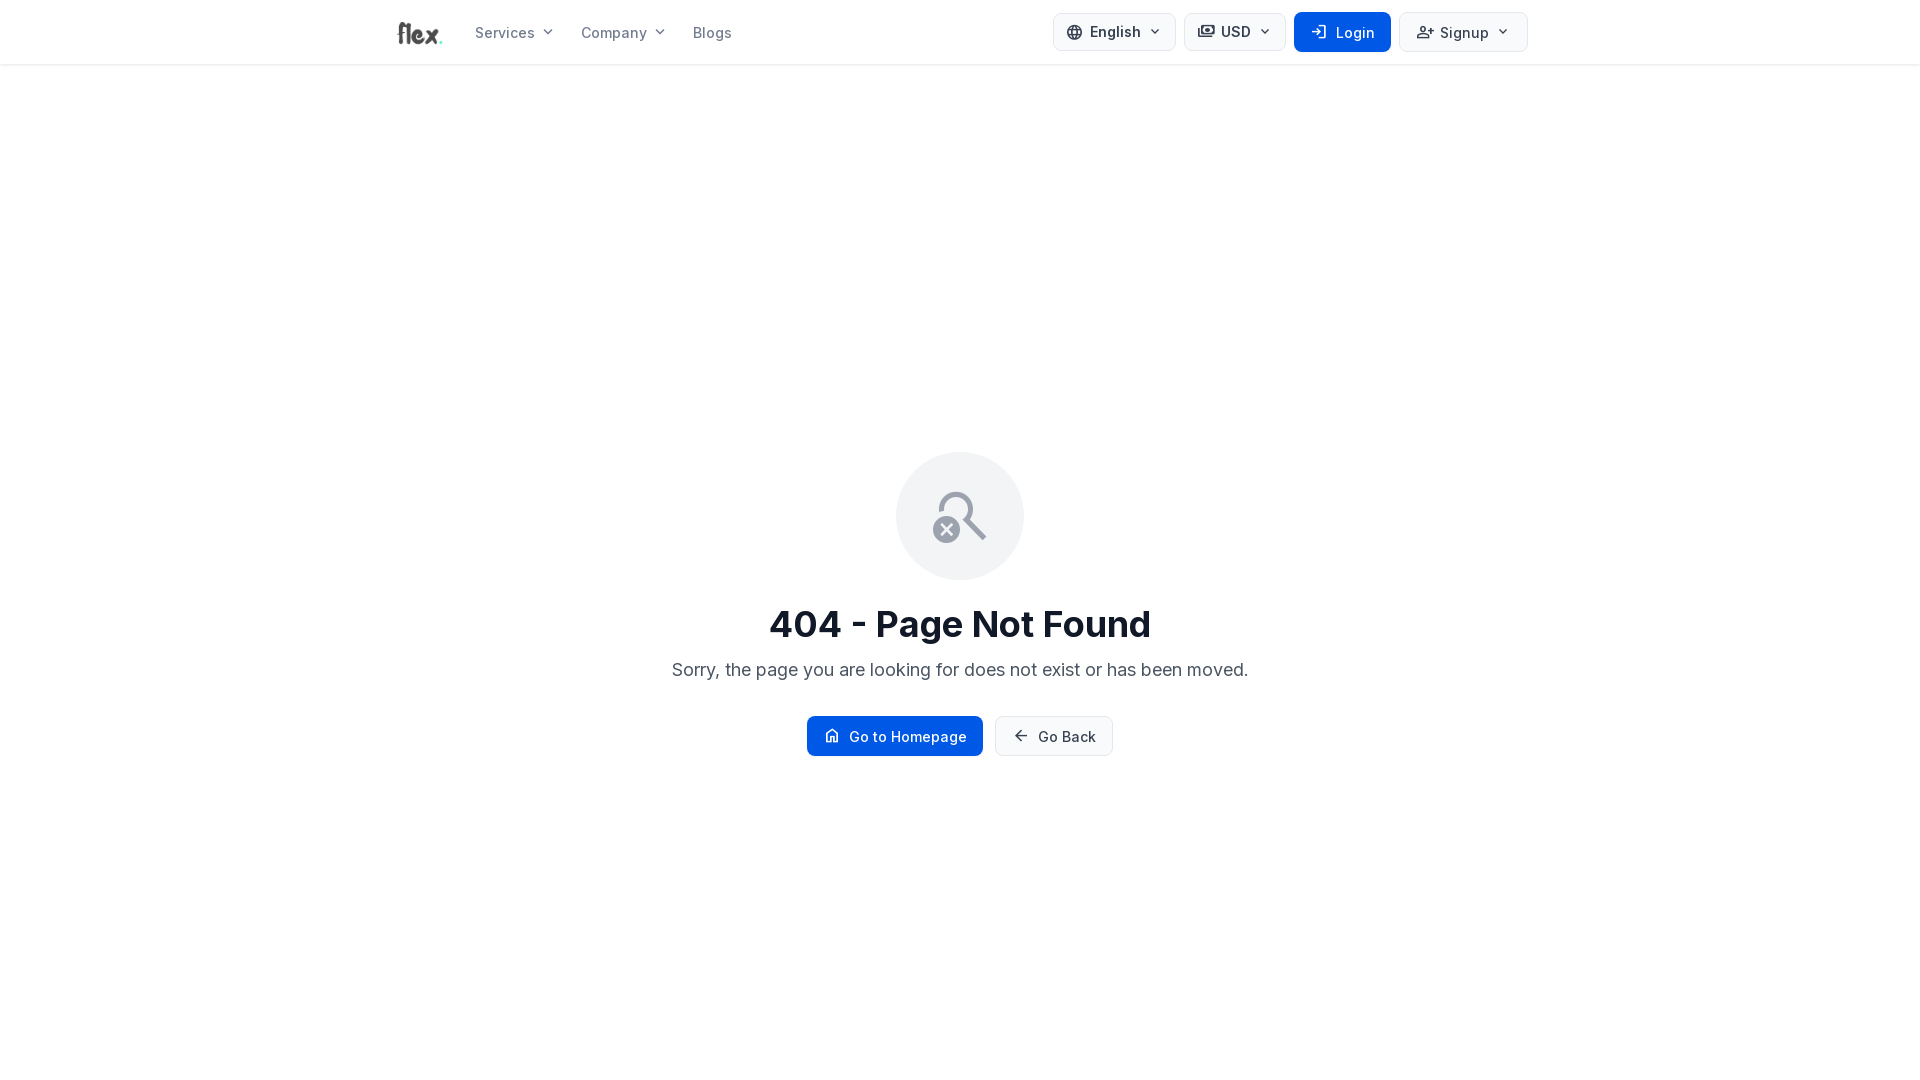

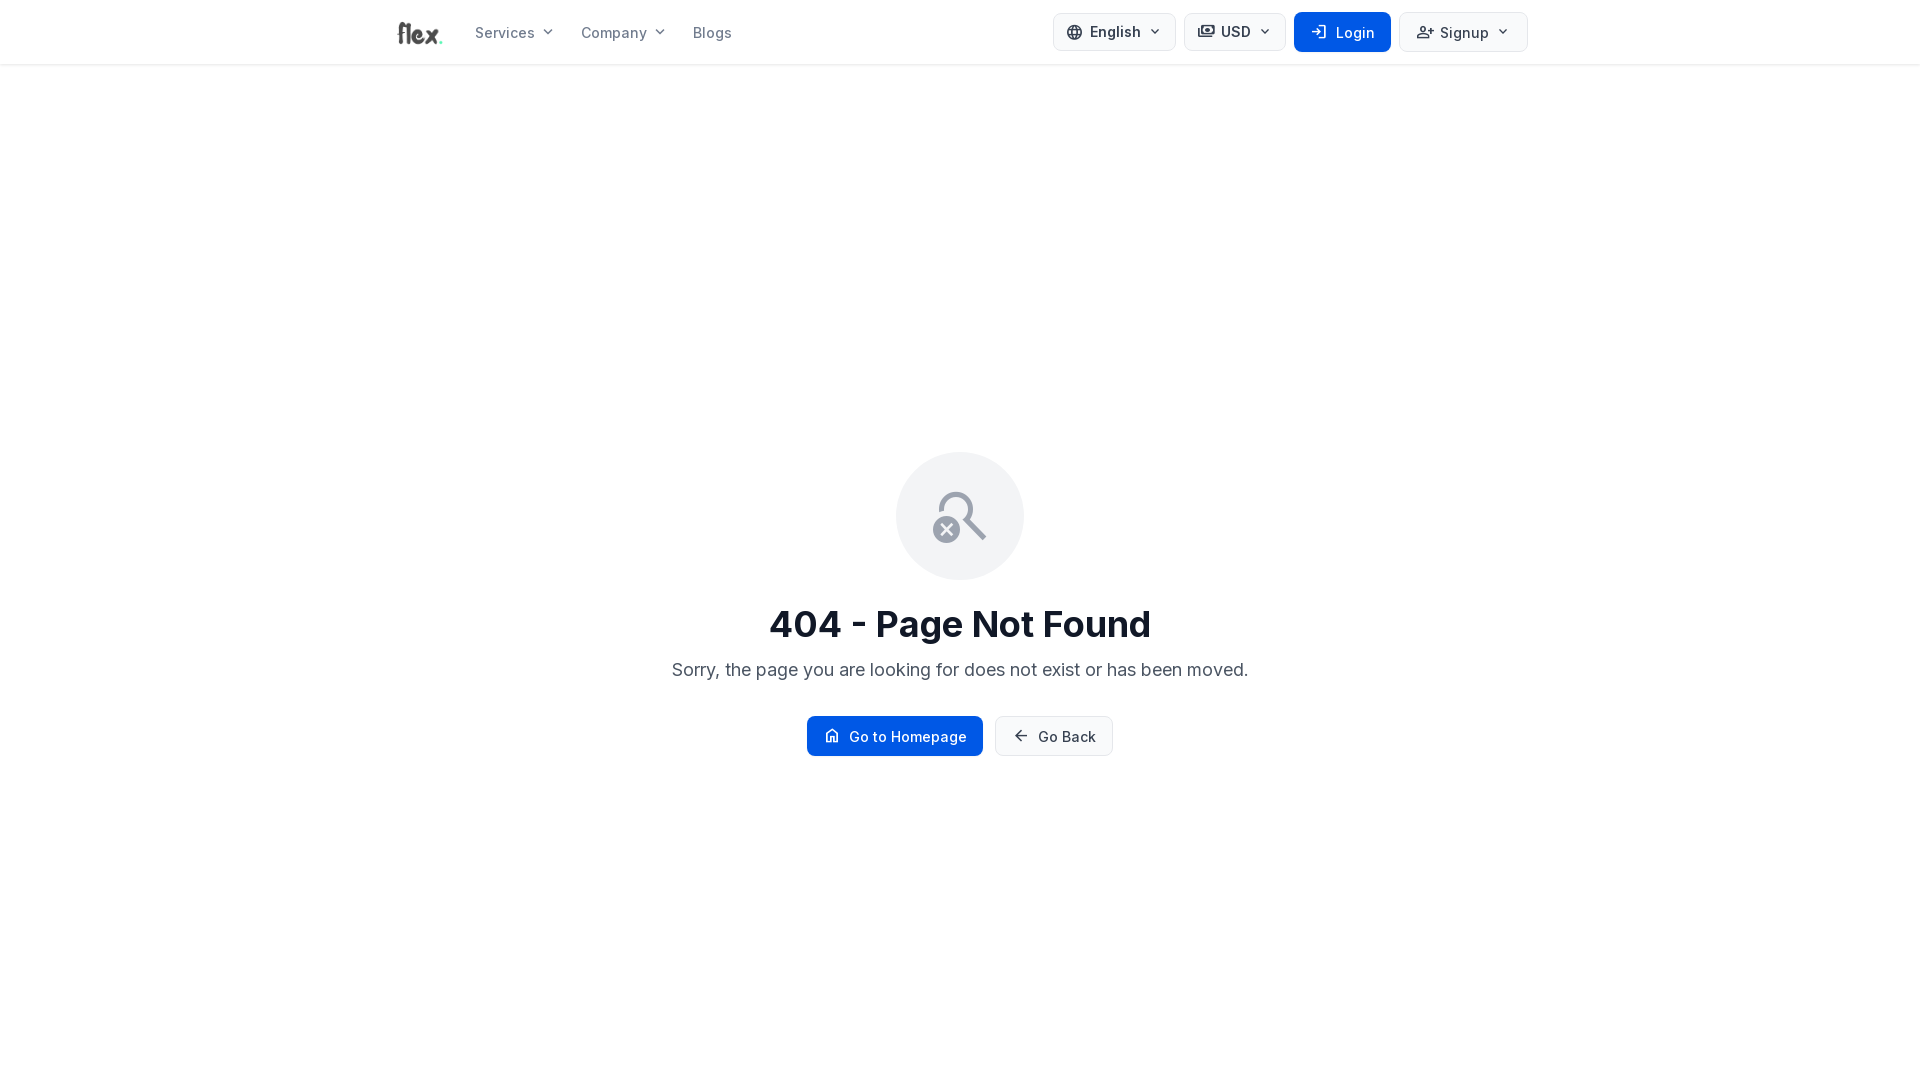